Tests finding and clicking a link by its calculated text value, then fills out a form with personal information (first name, last name, city, country) and submits it.

Starting URL: http://suninjuly.github.io/find_link_text

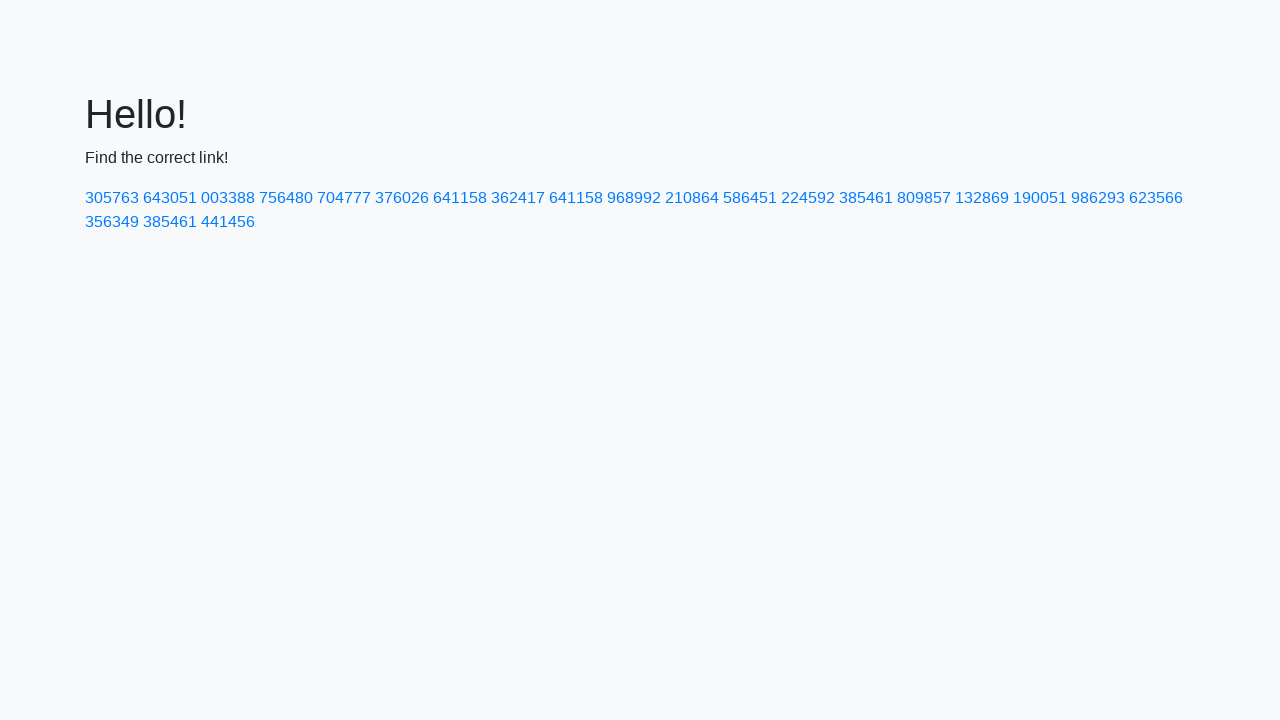

Clicked link with calculated text value '224592' at (808, 198) on a:text('224592')
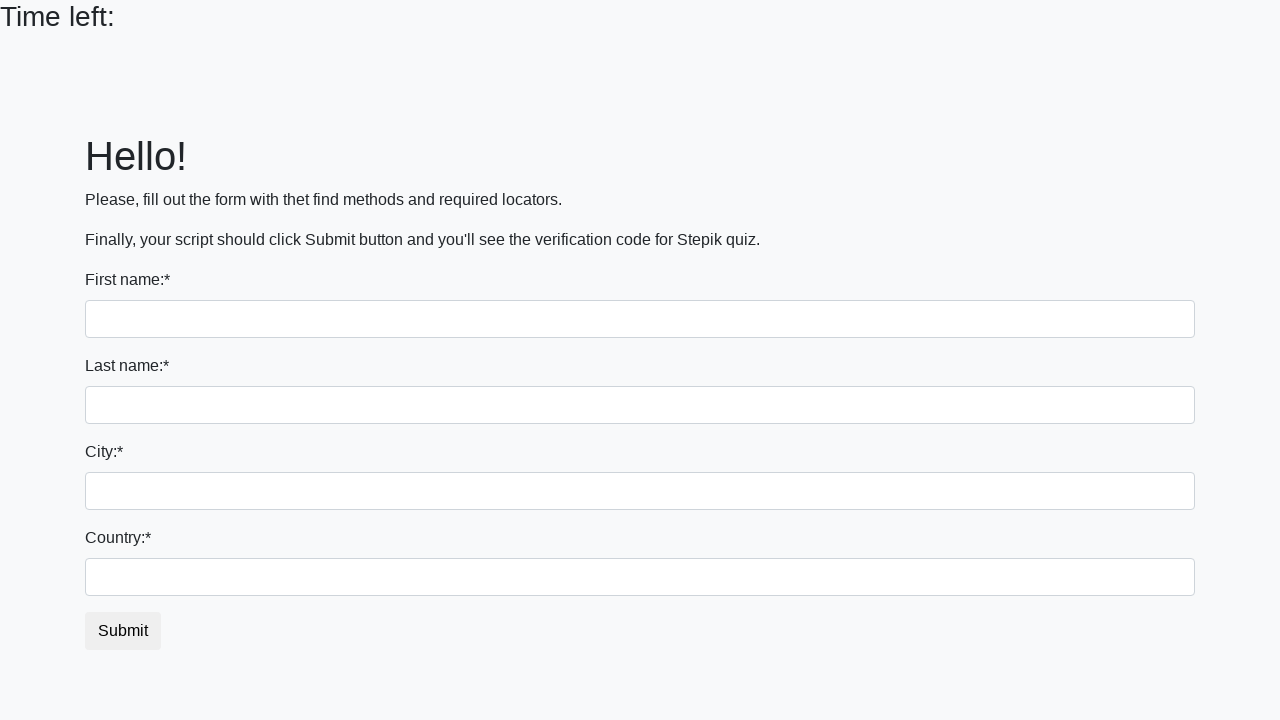

Filled first name field with 'Ivan' on input >> nth=0
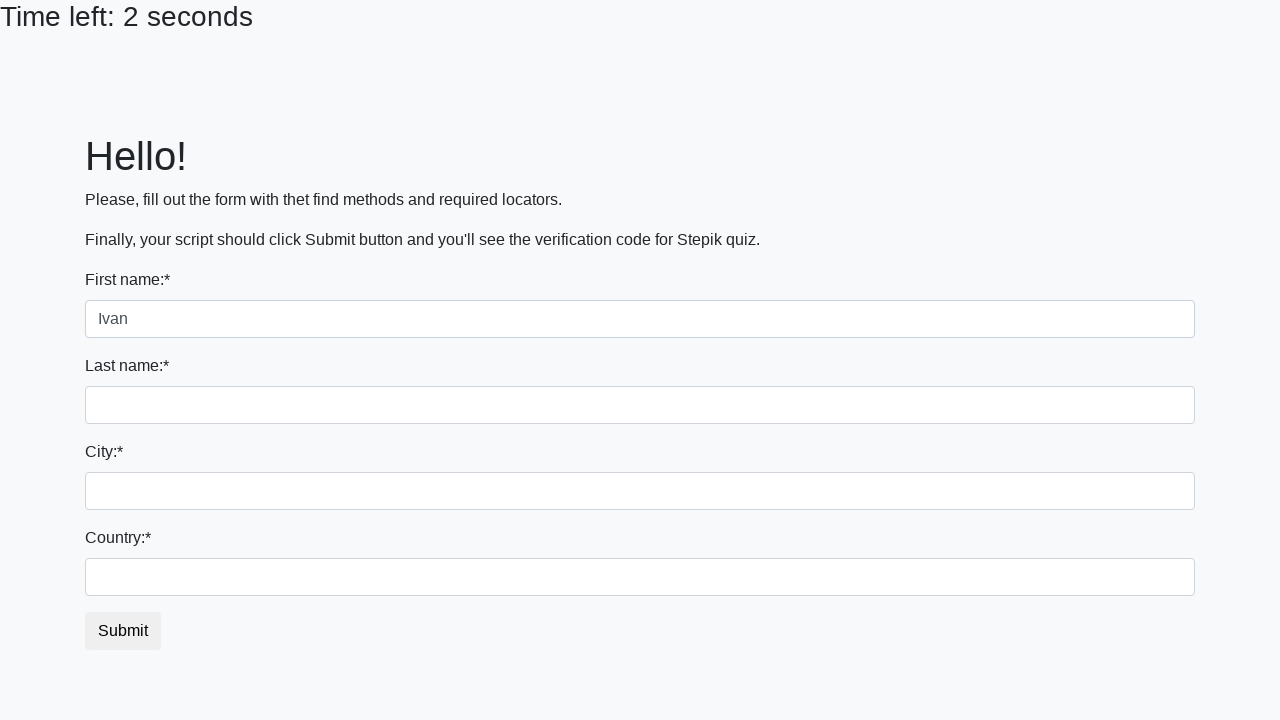

Filled last name field with 'Petrov' on input[name='last_name']
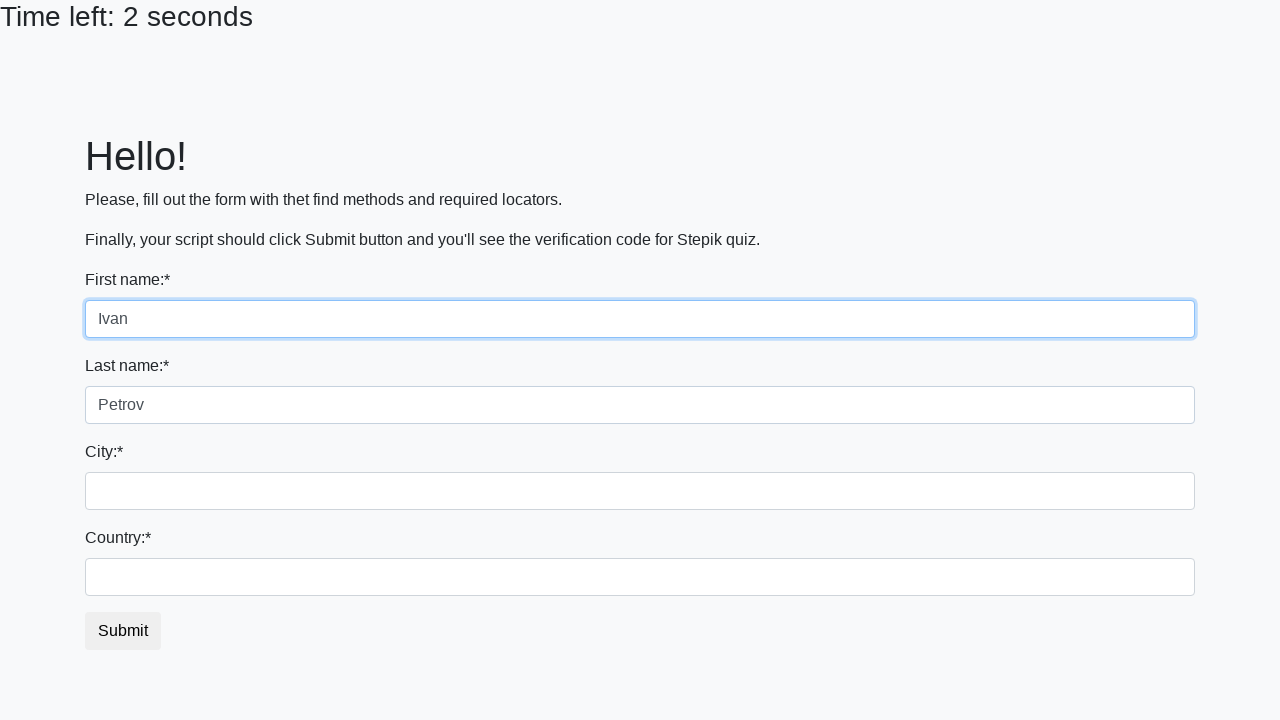

Filled city field with 'Smolensk' on .city
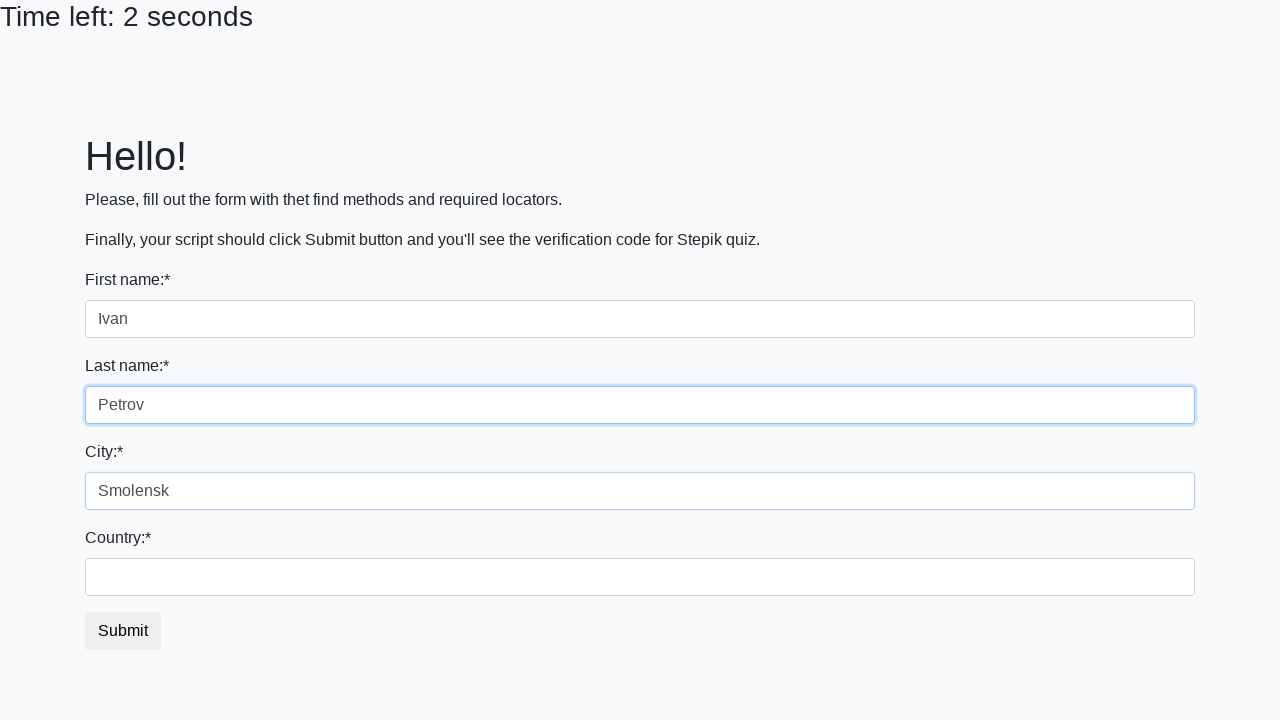

Filled country field with 'Russia' on #country
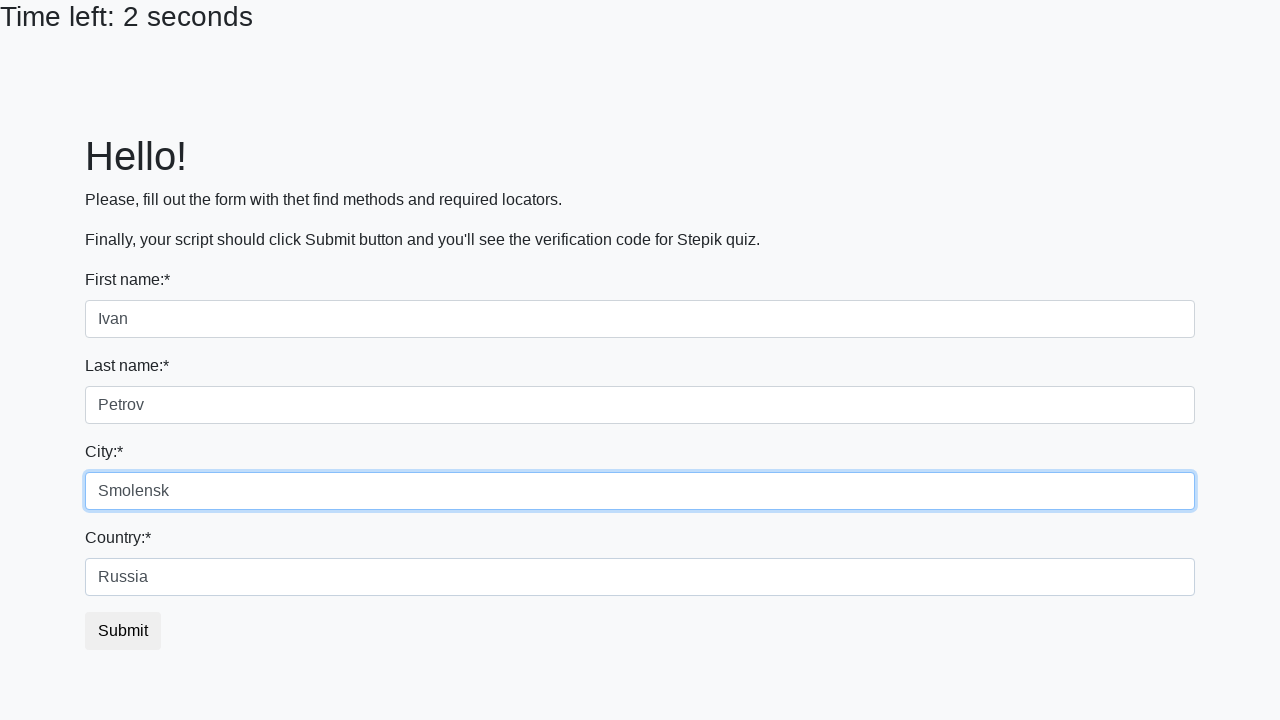

Clicked submit button to submit form at (123, 631) on button.btn
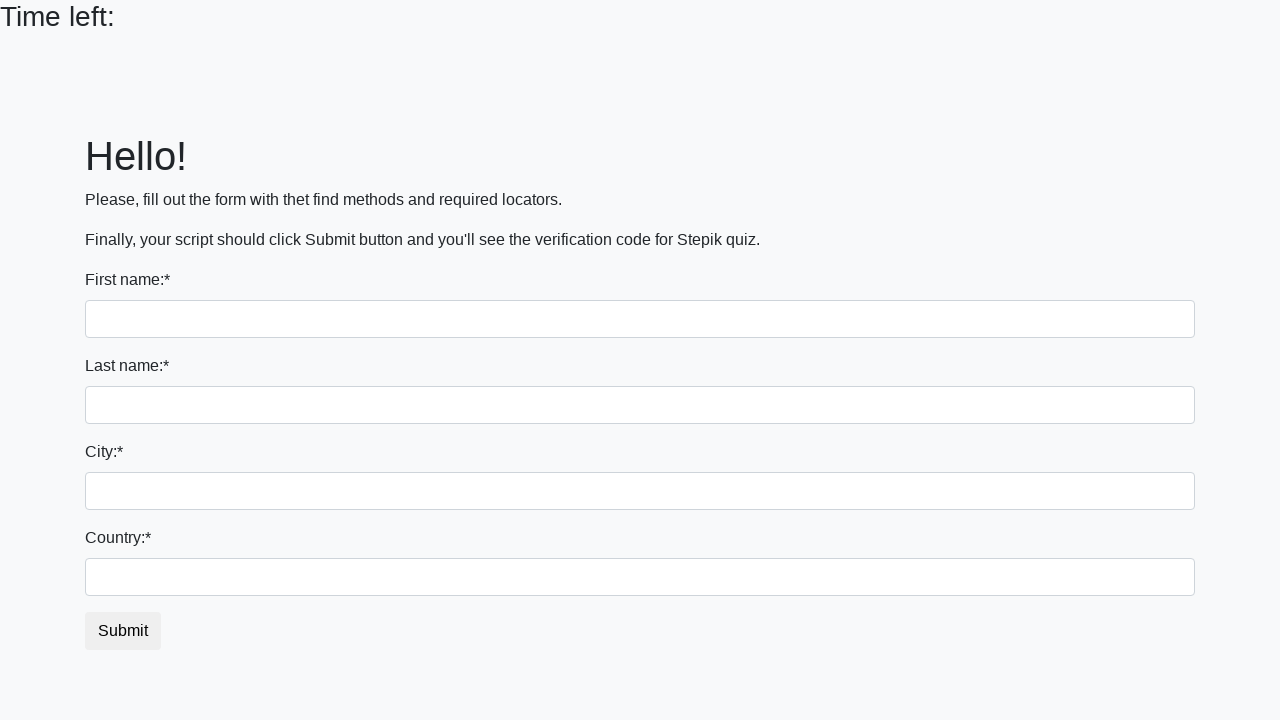

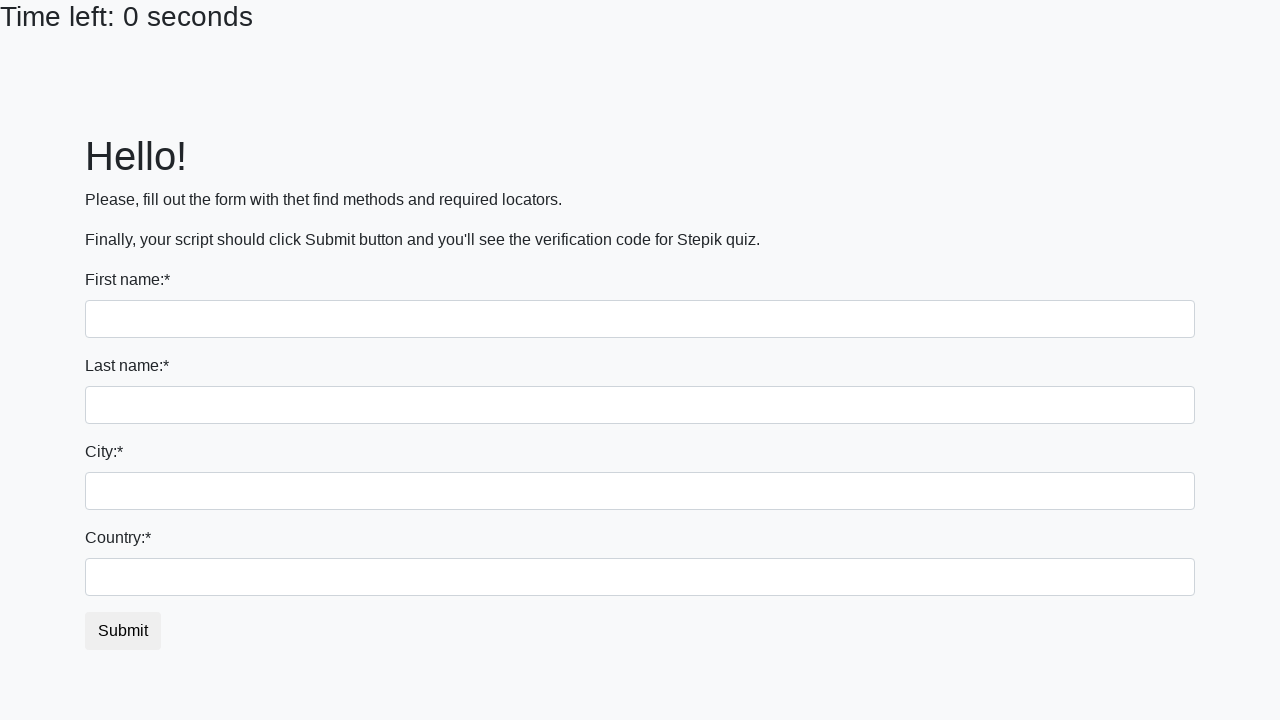